Tests drag and drop functionality on jQuery UI demo page by dragging a source element and dropping it onto a target element within an iframe

Starting URL: https://jqueryui.com/droppable/

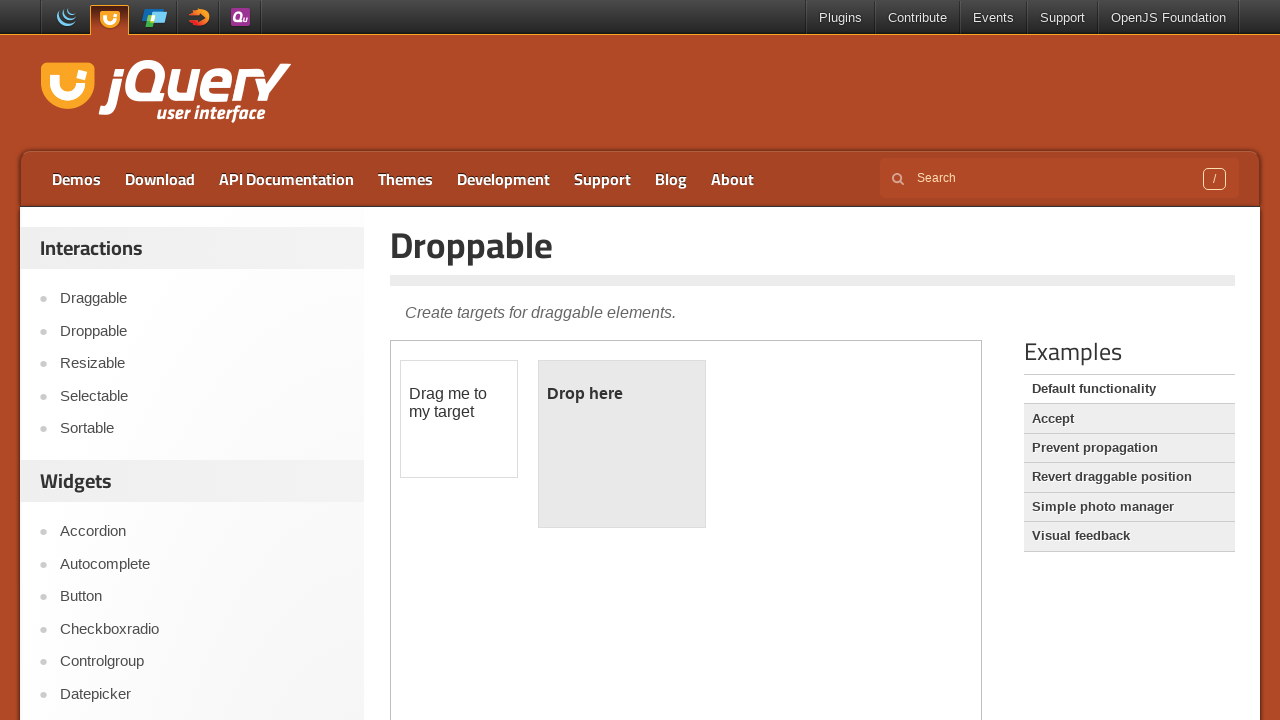

Located the demo iframe containing drag and drop elements
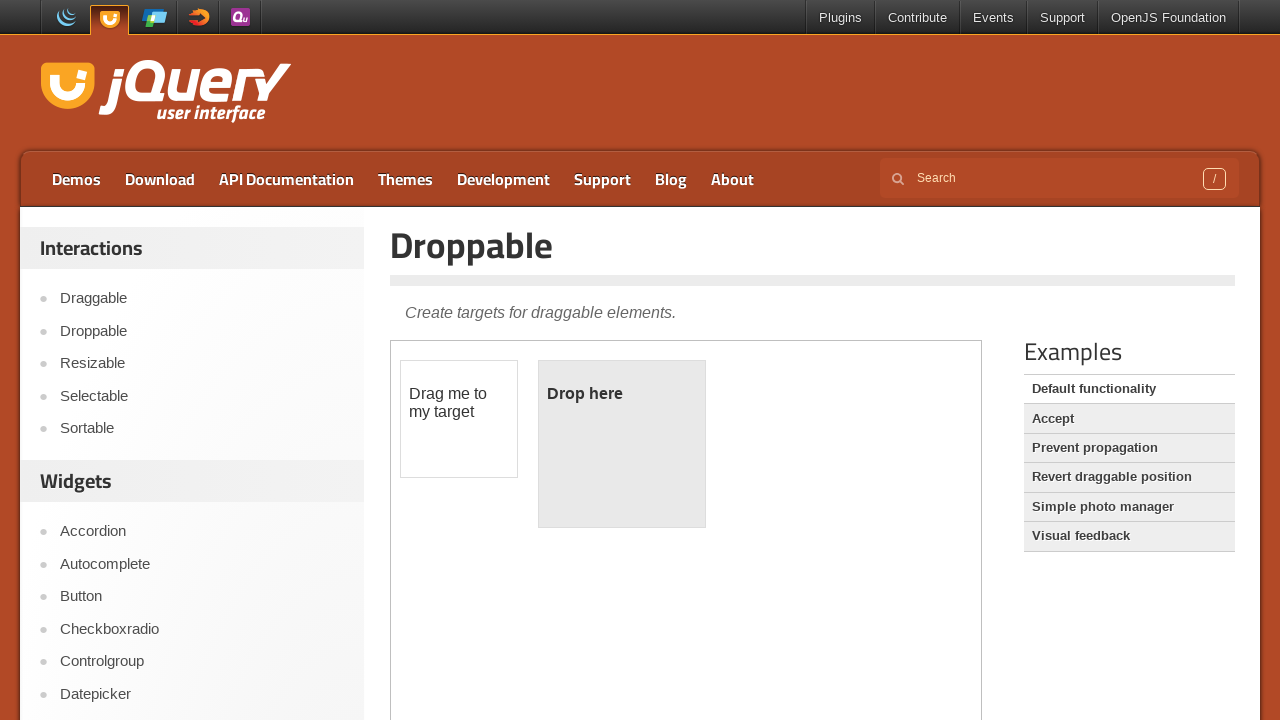

Located the draggable source element (#draggable)
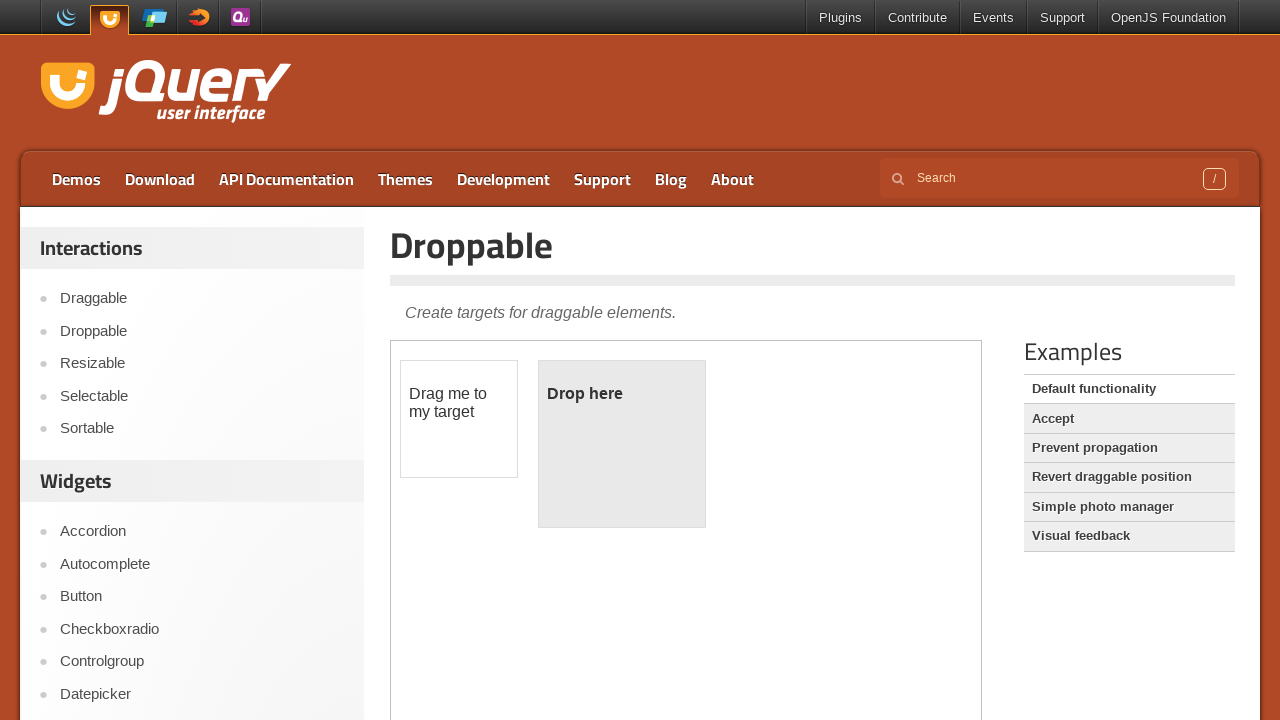

Located the droppable target element (#droppable)
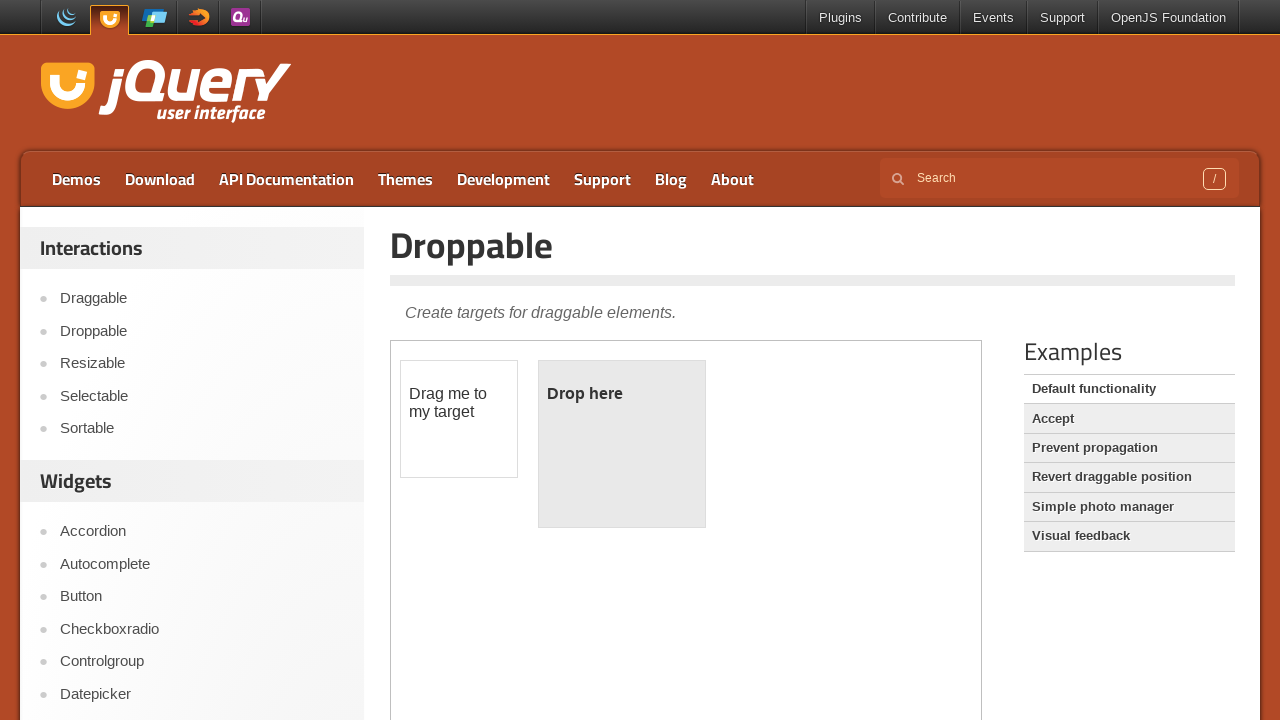

Dragged source element and dropped it onto target element at (622, 444)
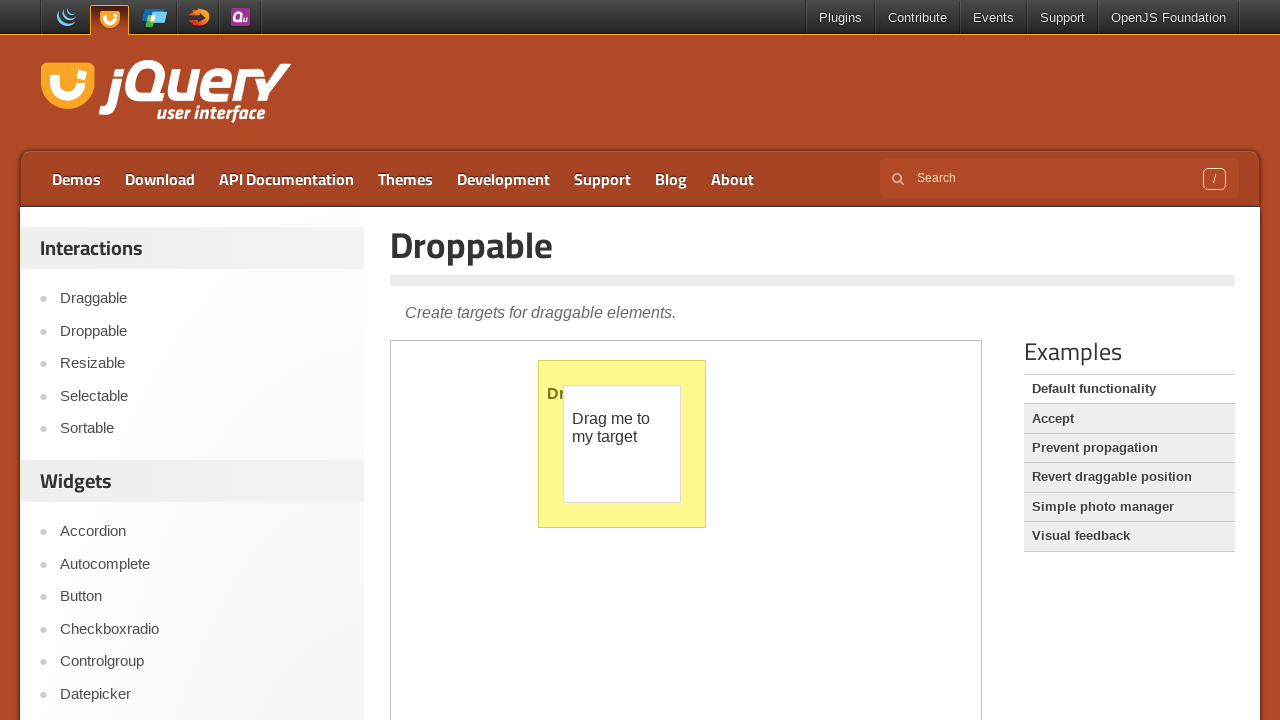

Verified drop was successful - target element now displays 'Dropped!' text
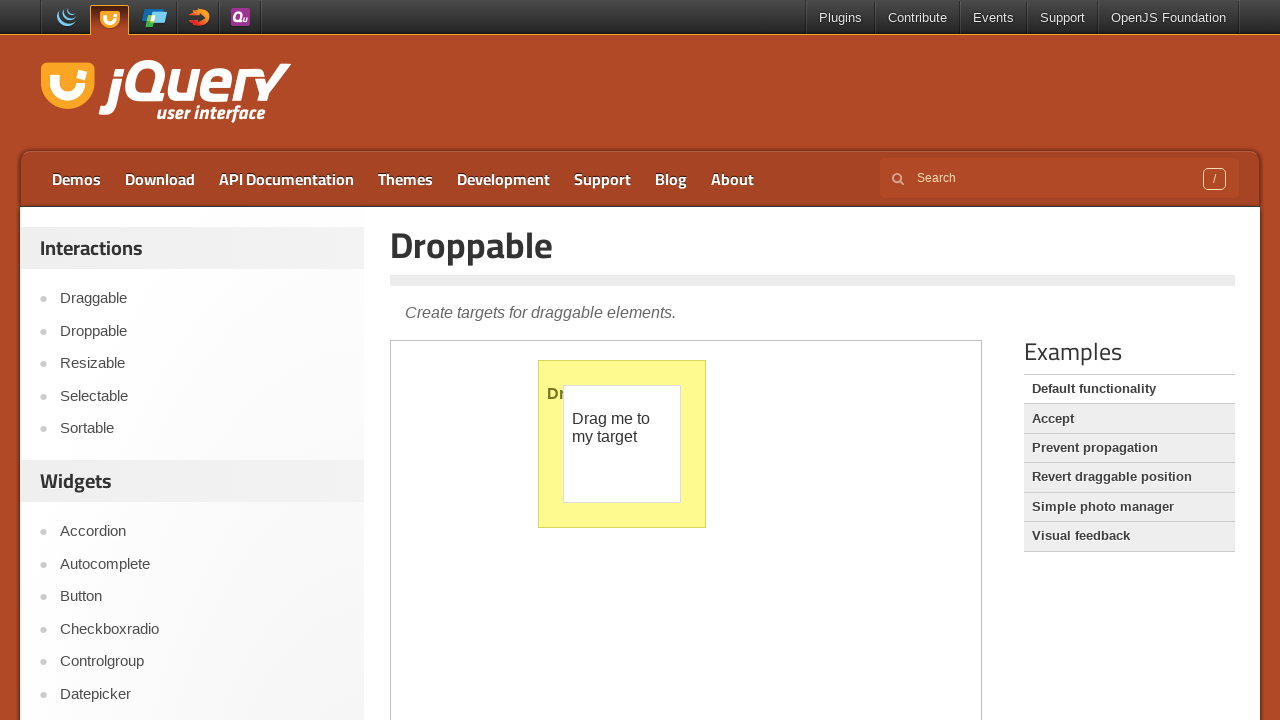

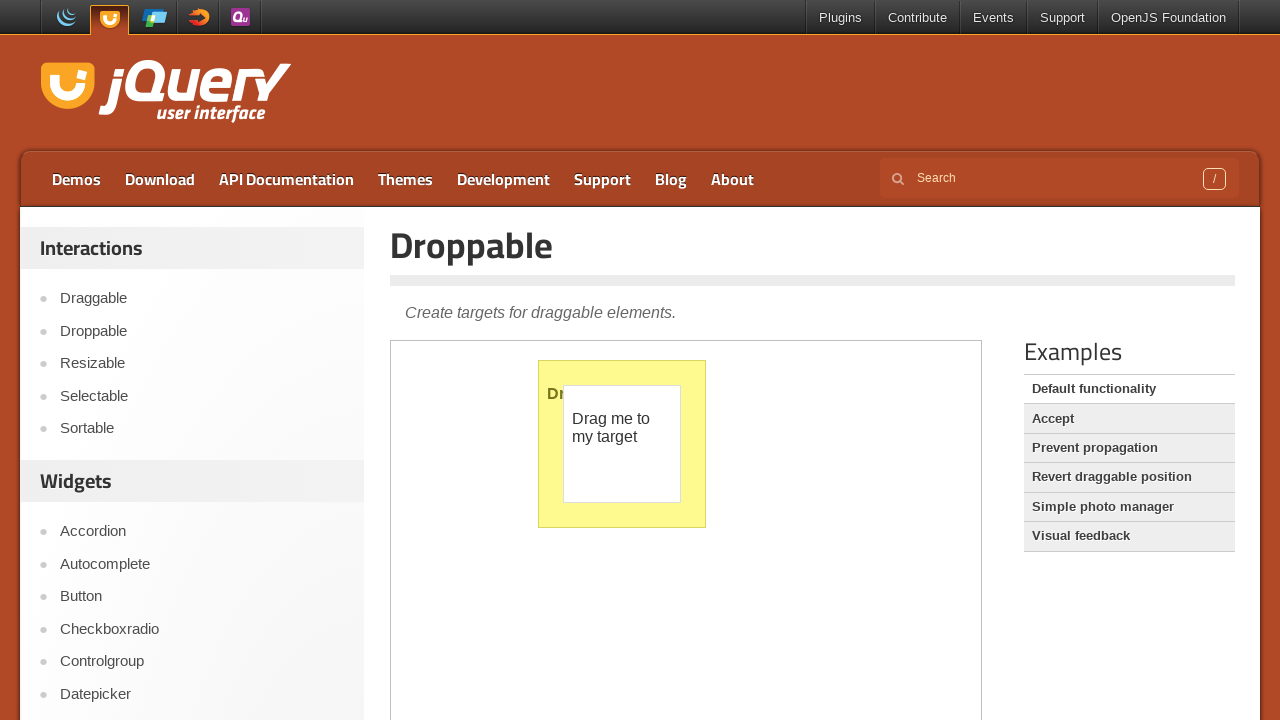